End-to-end test of GreenKart shopping flow: searches for products containing "ca", adds them to cart, proceeds to checkout, applies a promo code, selects a country, and completes the order.

Starting URL: https://rahulshettyacademy.com/seleniumPractise/#/

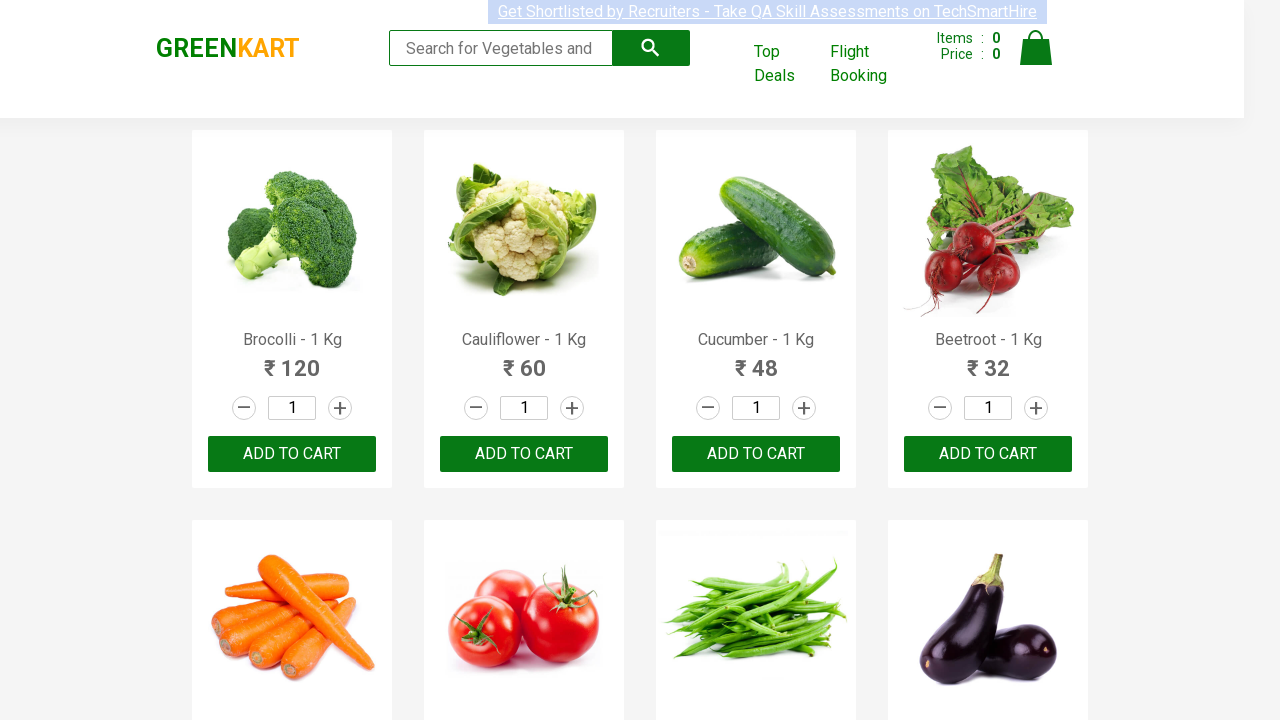

Filled search field with 'ca' to find products on .search-keyword
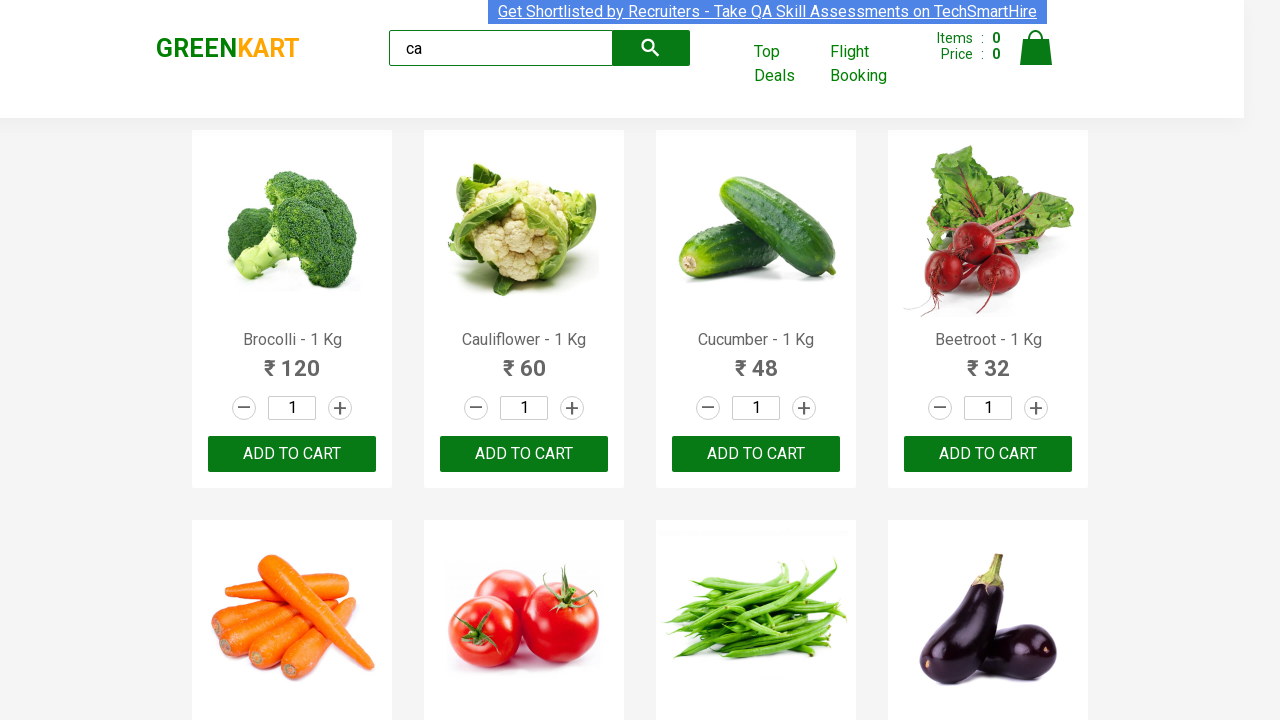

Products loaded after search
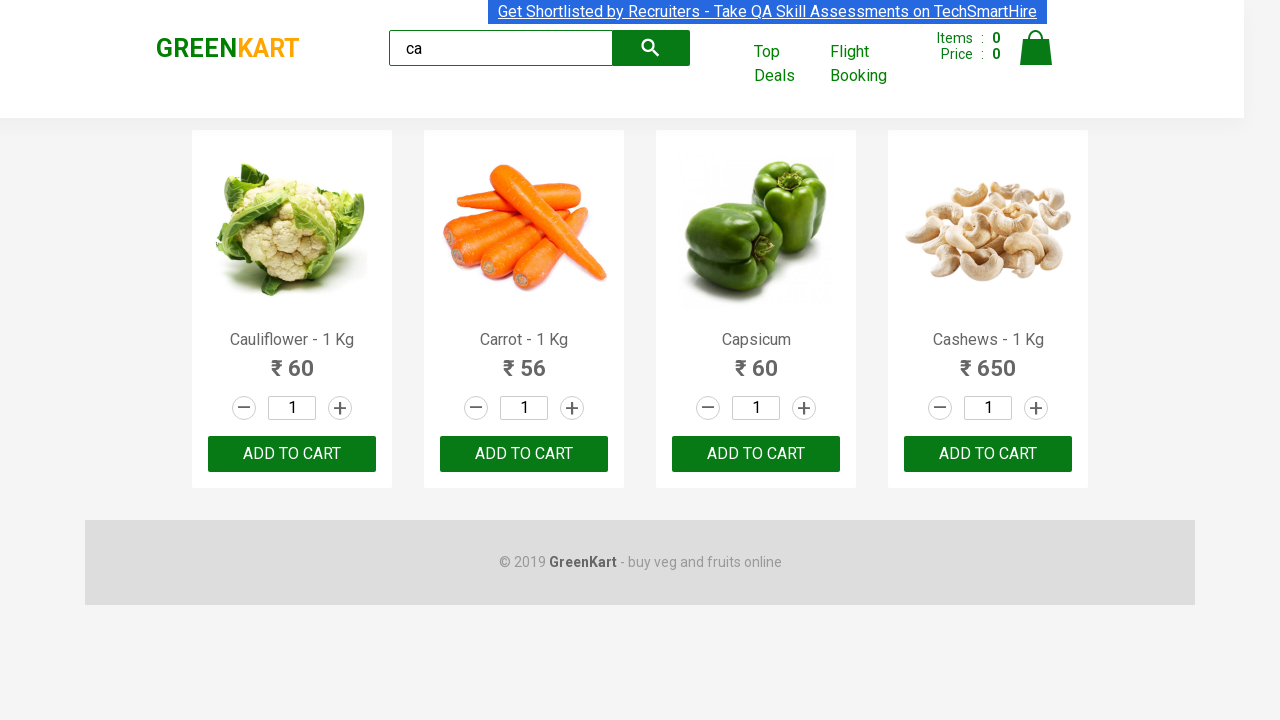

Retrieved 4 product(s) containing 'ca'
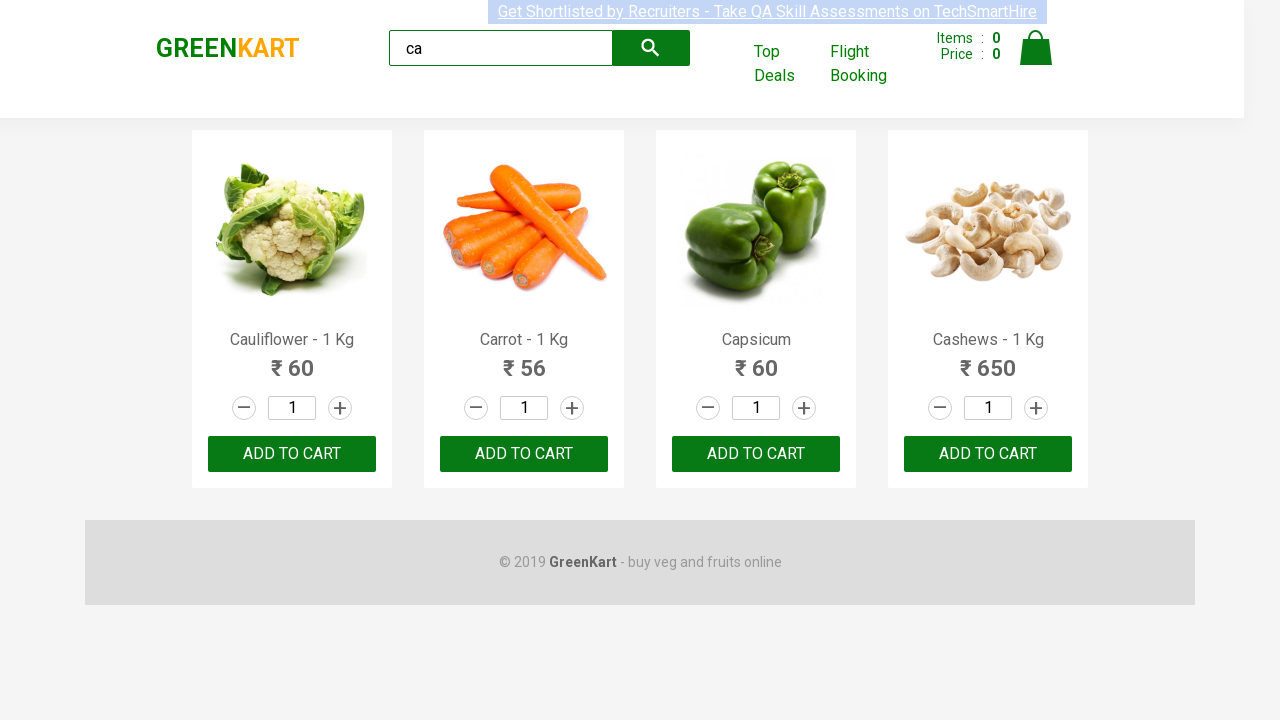

Added product to cart at (292, 454) on xpath=//div/div[@class='product'] >> nth=0 >> div.product-action
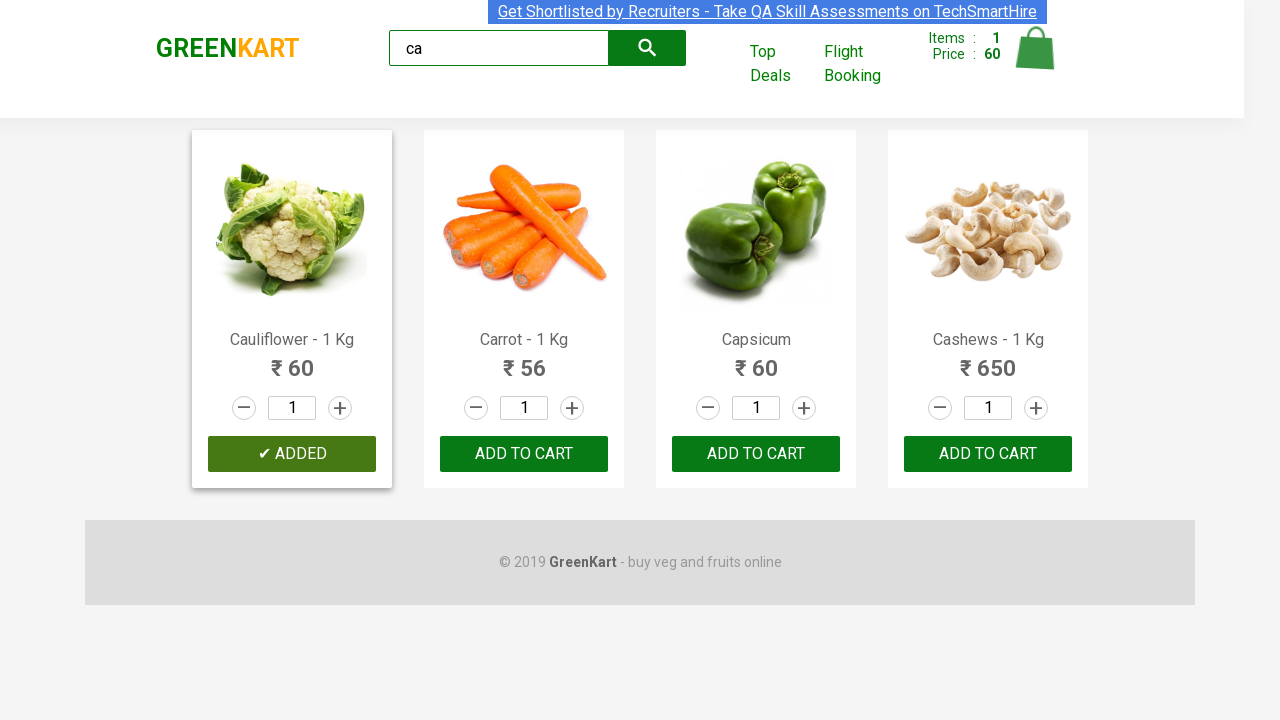

Added product to cart at (524, 454) on xpath=//div/div[@class='product'] >> nth=1 >> div.product-action
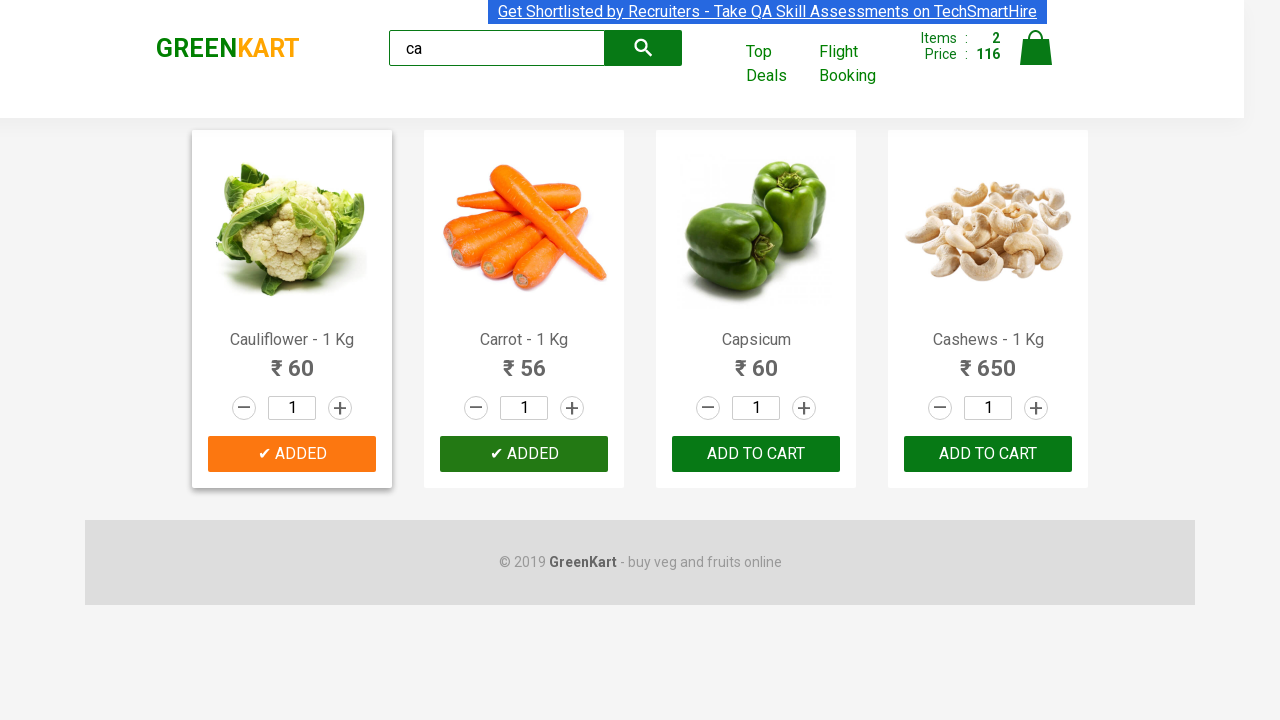

Added product to cart at (756, 454) on xpath=//div/div[@class='product'] >> nth=2 >> div.product-action
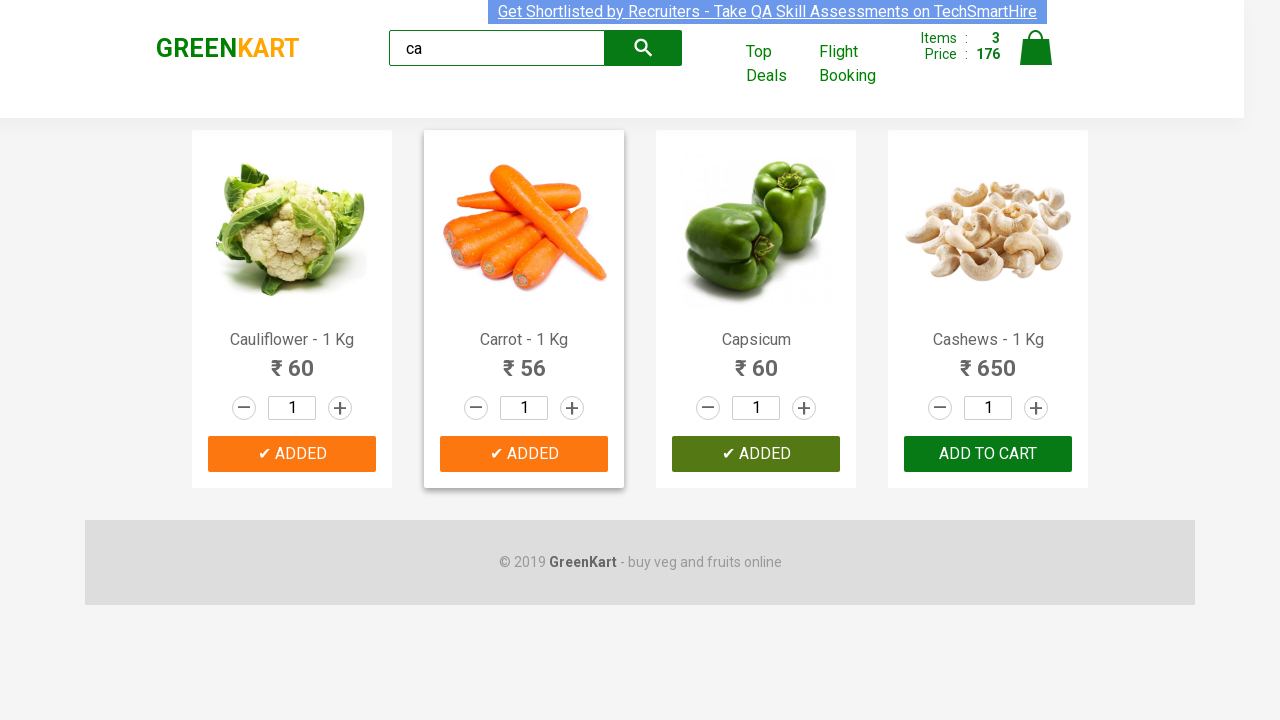

Added product to cart at (988, 454) on xpath=//div/div[@class='product'] >> nth=3 >> div.product-action
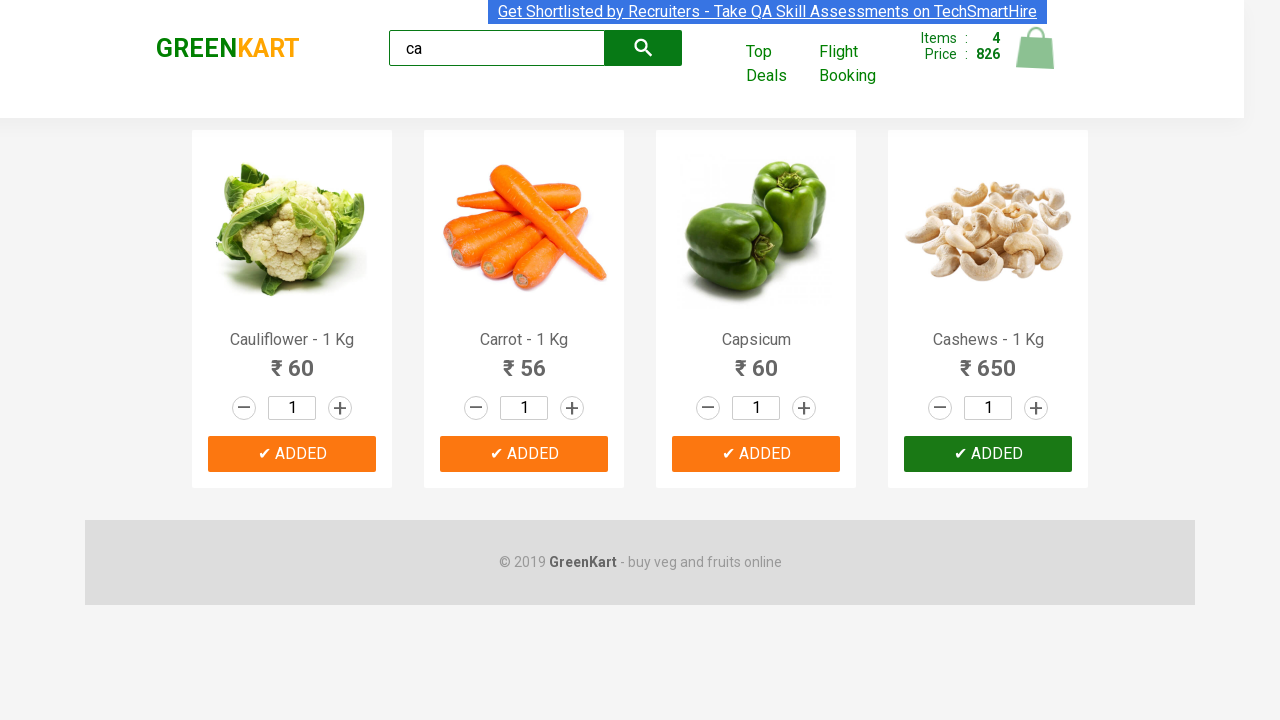

Clicked cart icon to view cart at (1036, 59) on .cart-icon
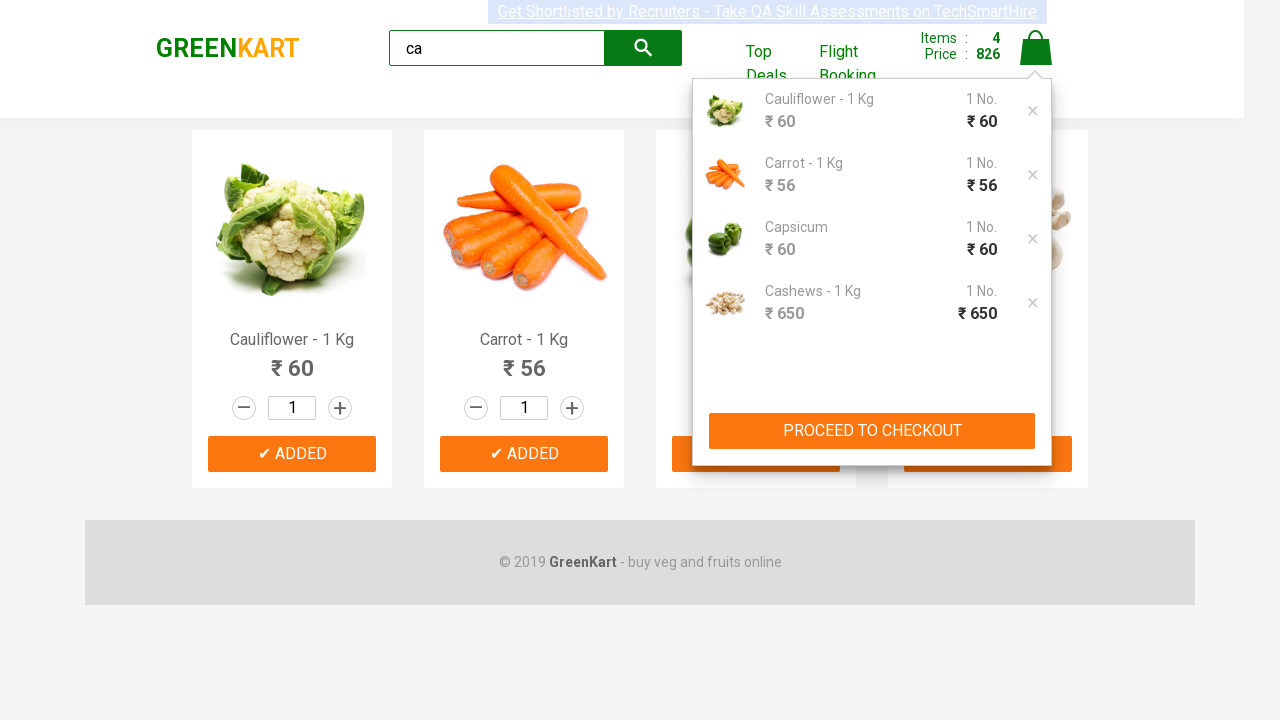

Clicked 'PROCEED TO CHECKOUT' button at (872, 431) on xpath=//button[text()='PROCEED TO CHECKOUT']
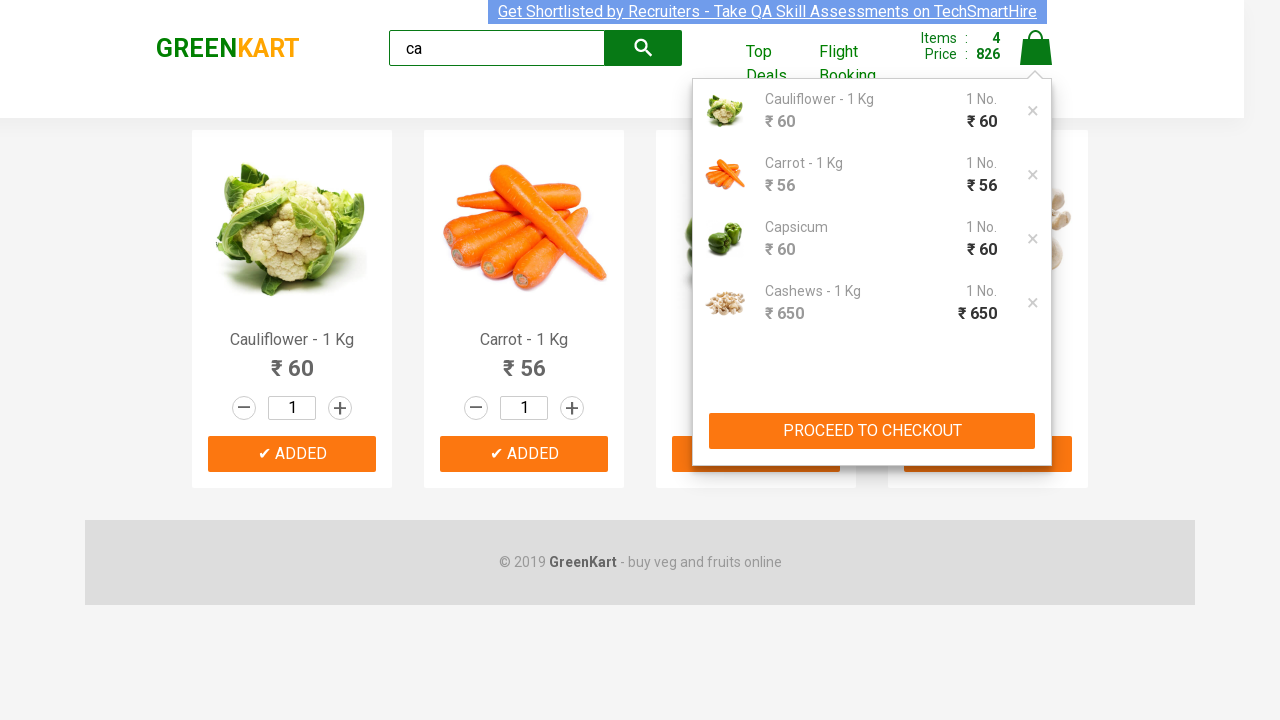

Checkout page loaded with total amount displayed
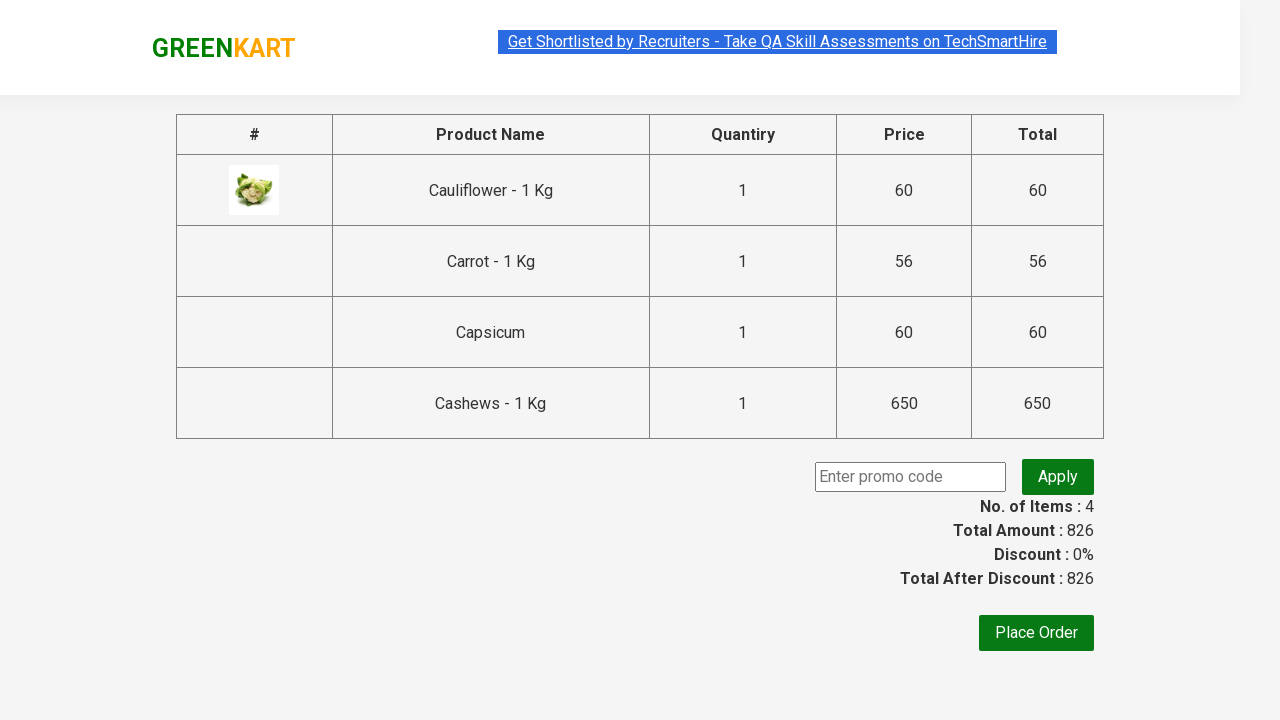

Entered promo code 'rahulshettyacademy' on .promoCode
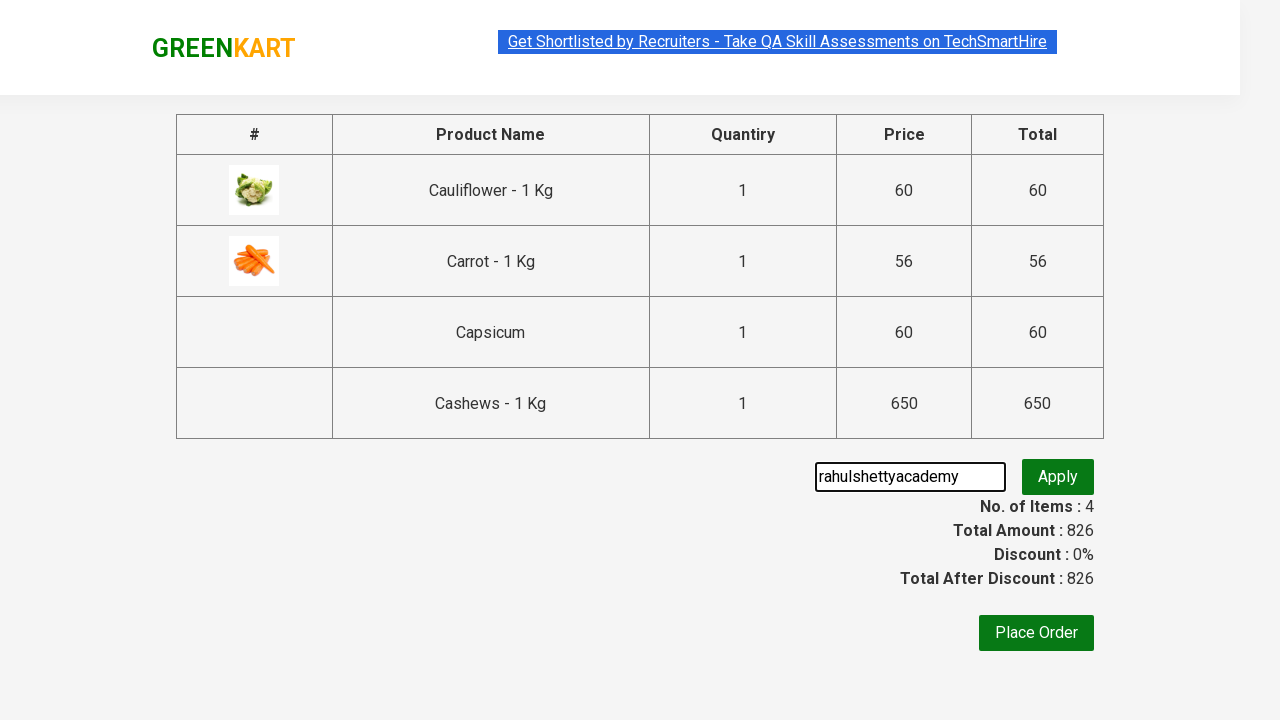

Clicked apply promo button at (1058, 477) on .promoBtn
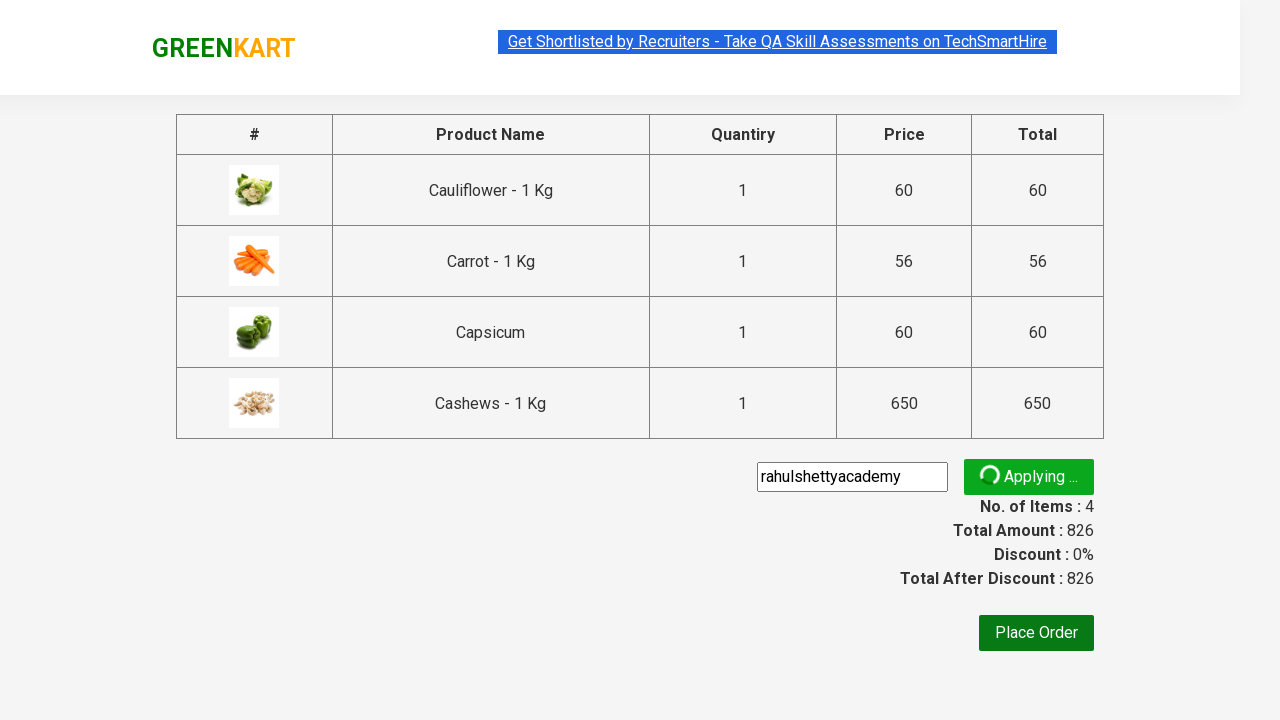

Promo code applied successfully
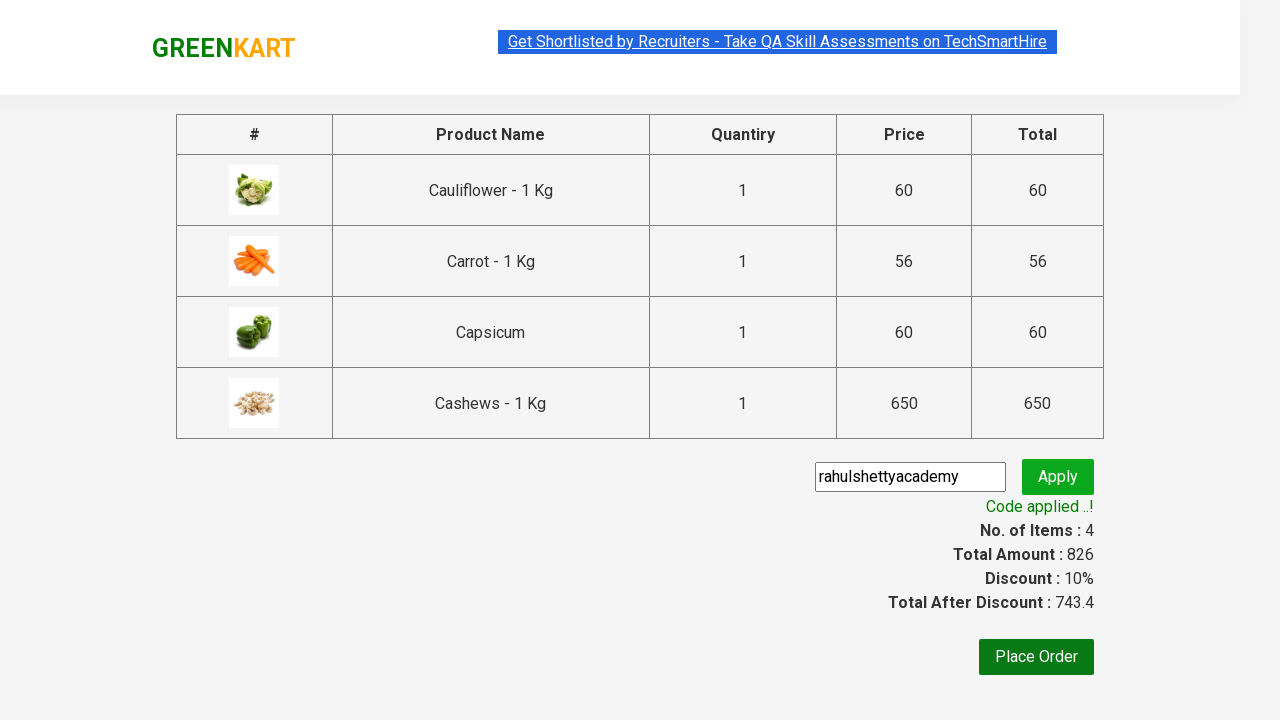

Clicked 'Place Order' button at (1036, 657) on xpath=//button[text()='Place Order']
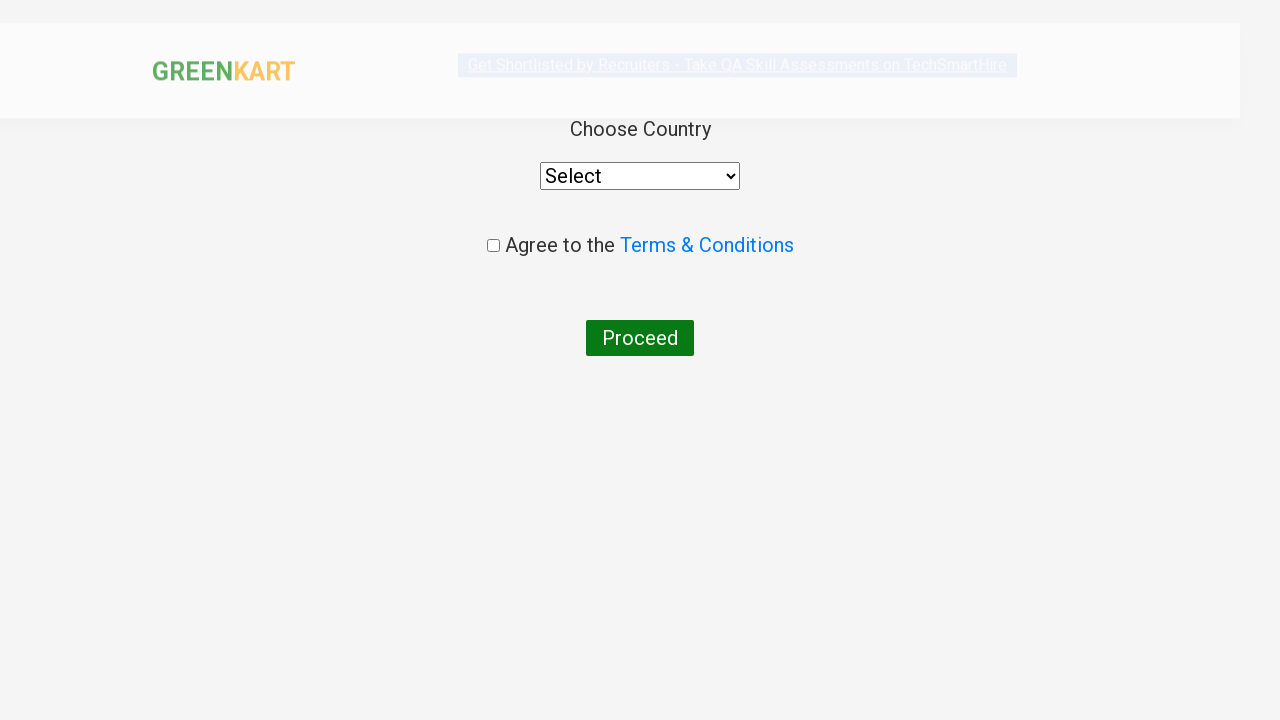

Selected 'Pakistan' from country dropdown on select
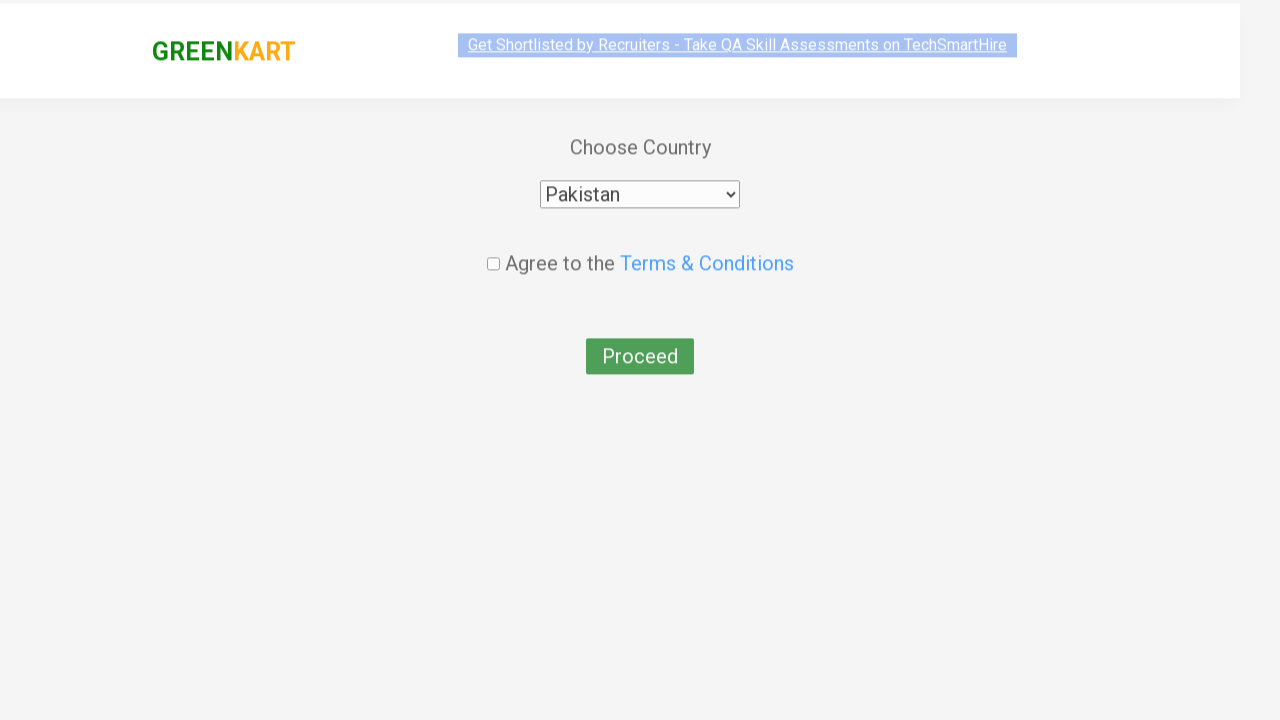

Checked agreement checkbox at (493, 246) on .chkAgree
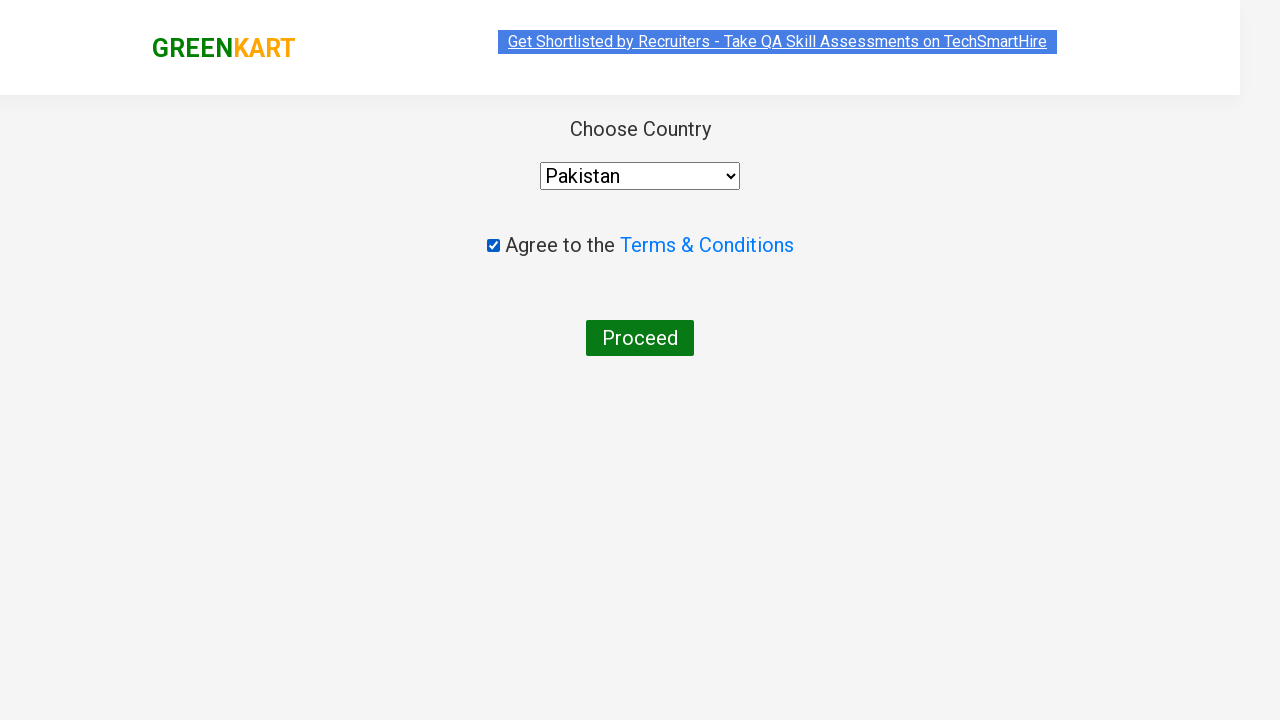

Clicked 'Proceed' button to complete order at (640, 338) on xpath=//button[text()='Proceed']
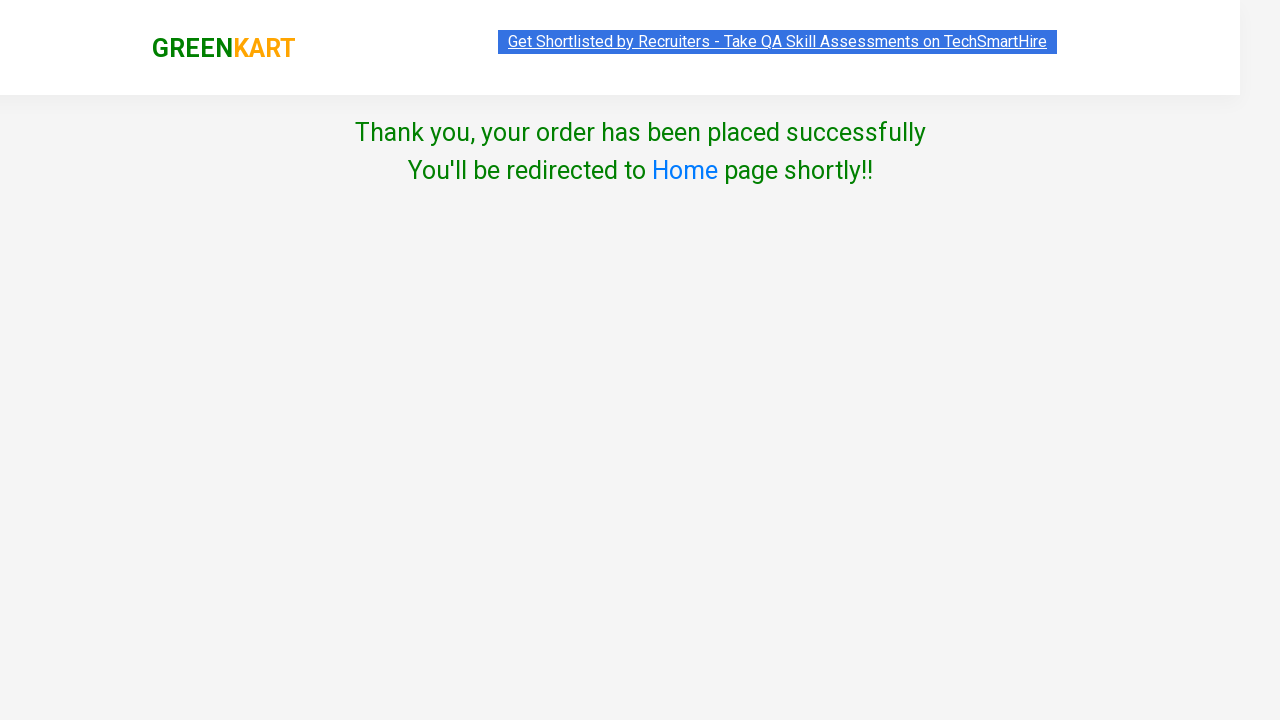

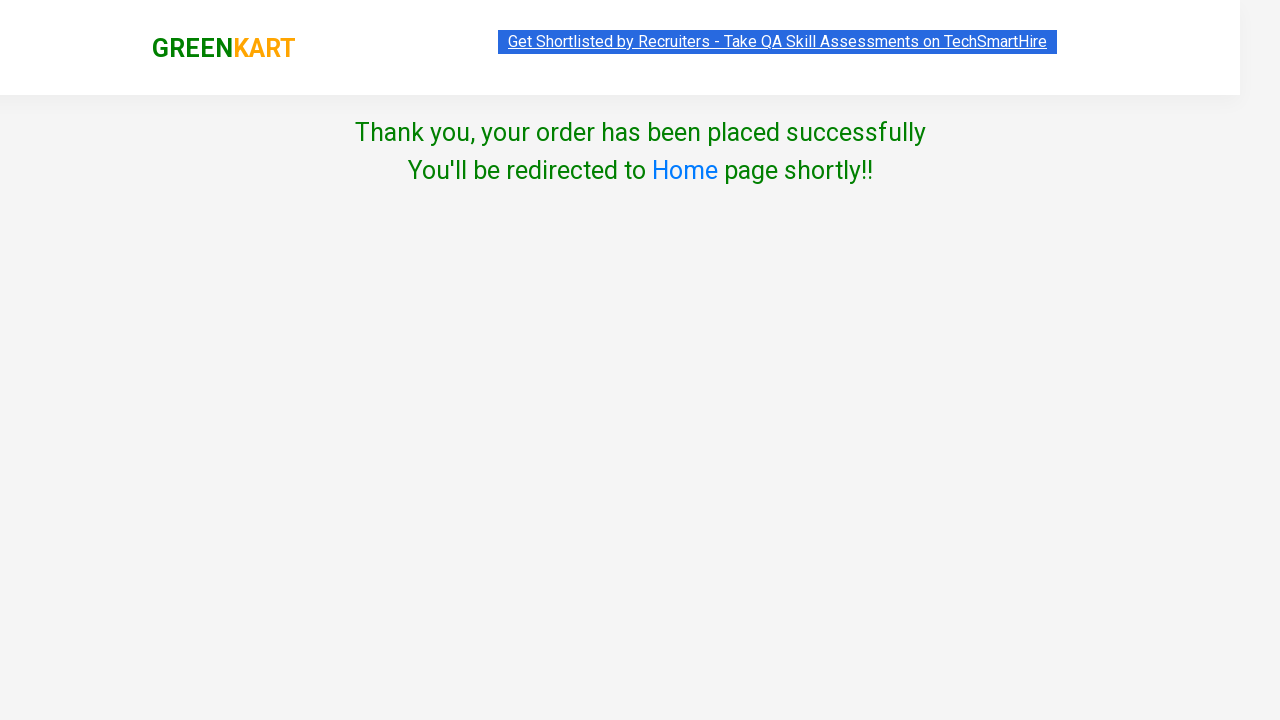